Tests drag and drop functionality on jQuery UI demo page by dragging an element from source to target

Starting URL: http://jqueryui.com/droppable/

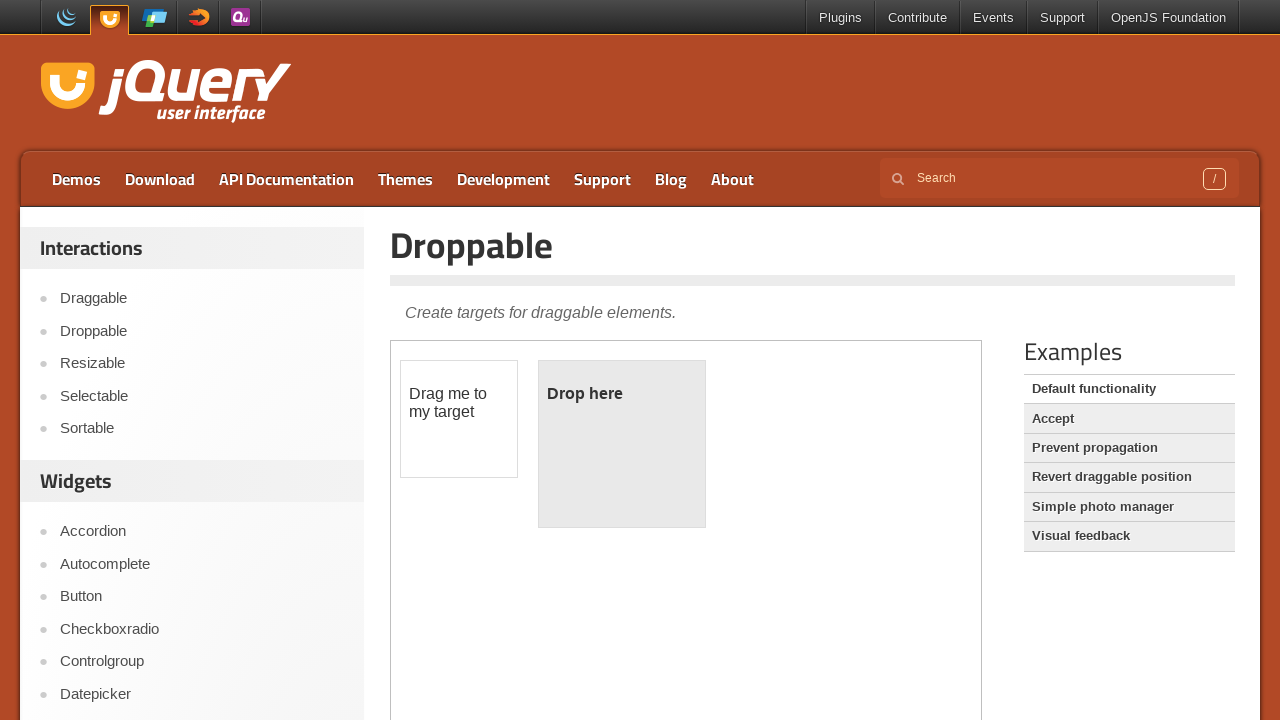

Located demo frame
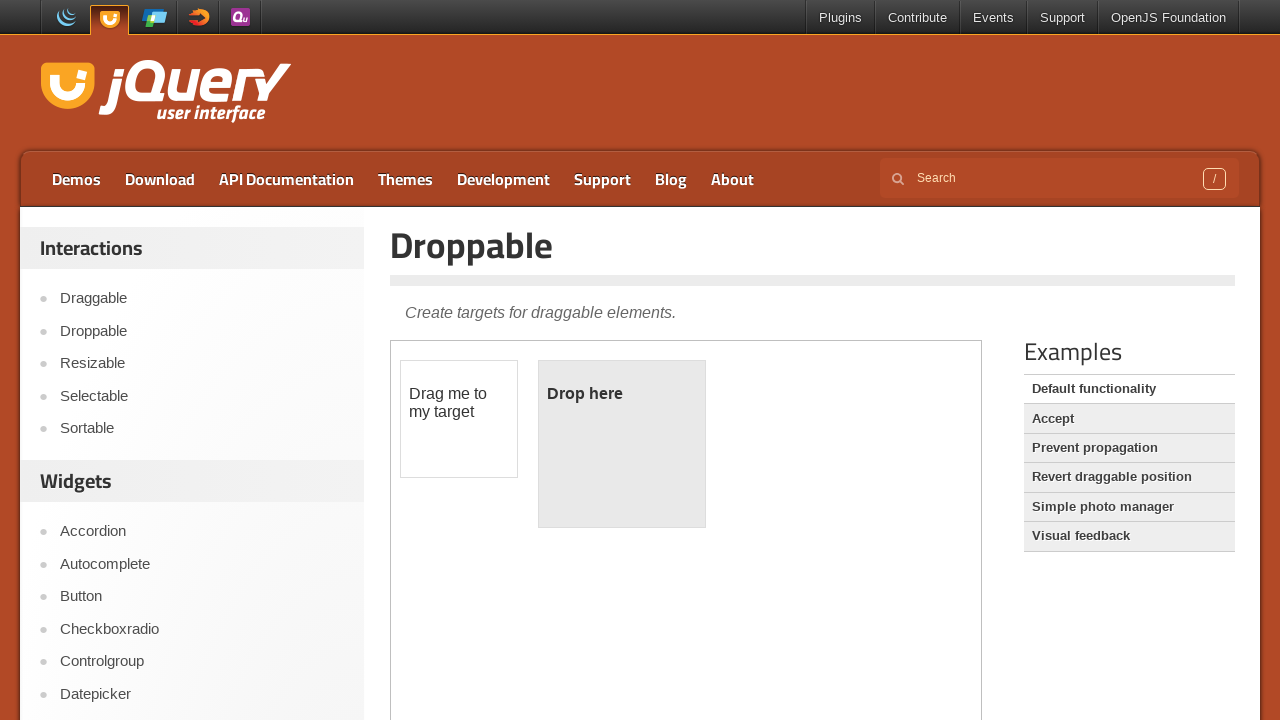

Located draggable source element
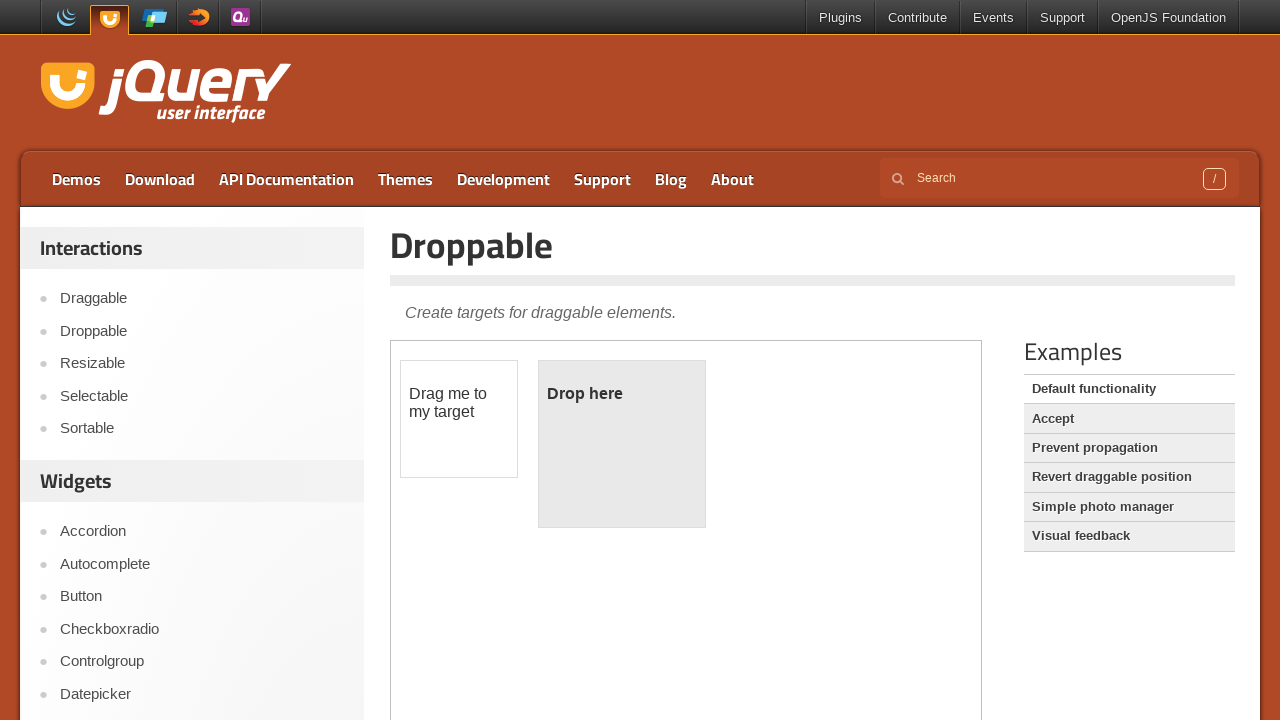

Located droppable target element
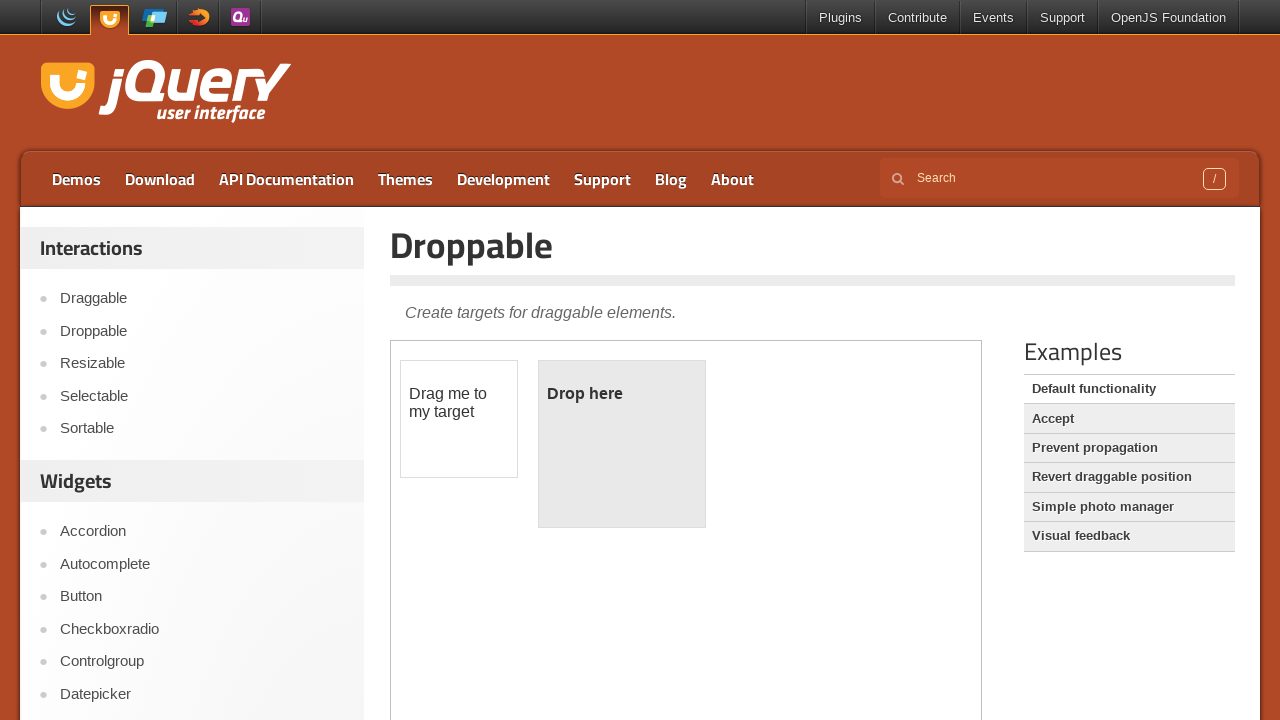

Dragged source element to target element at (622, 444)
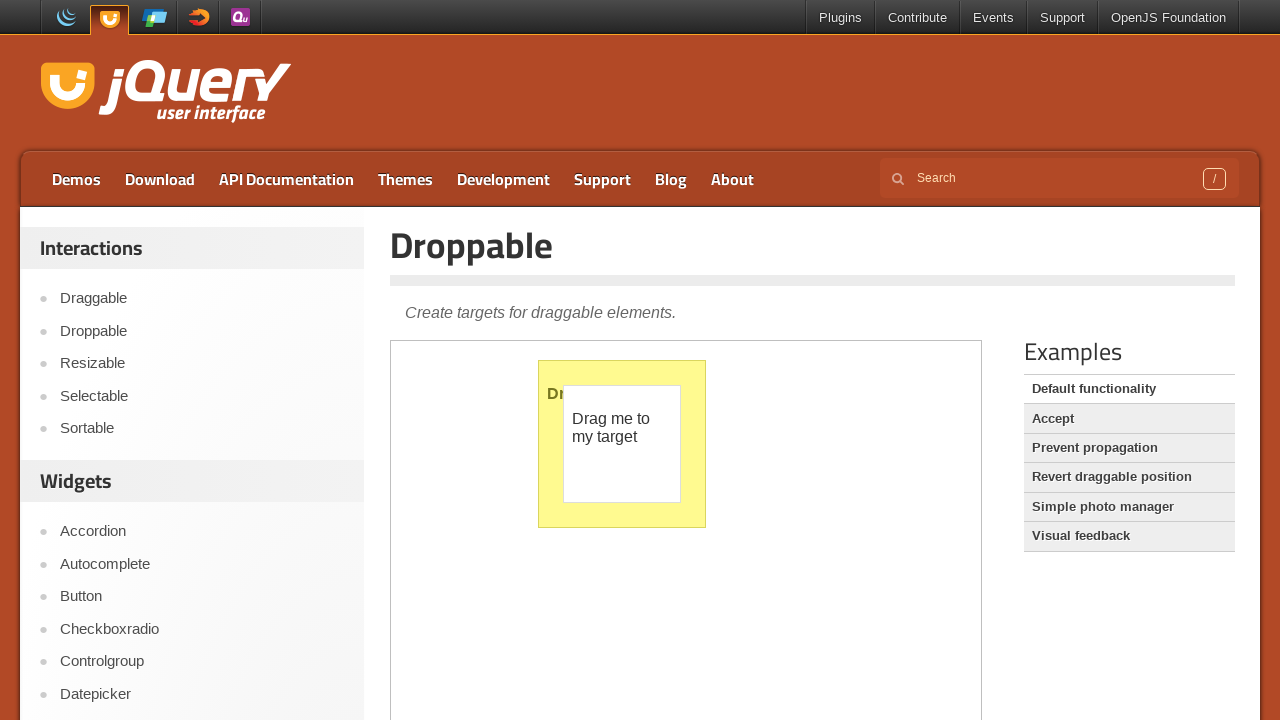

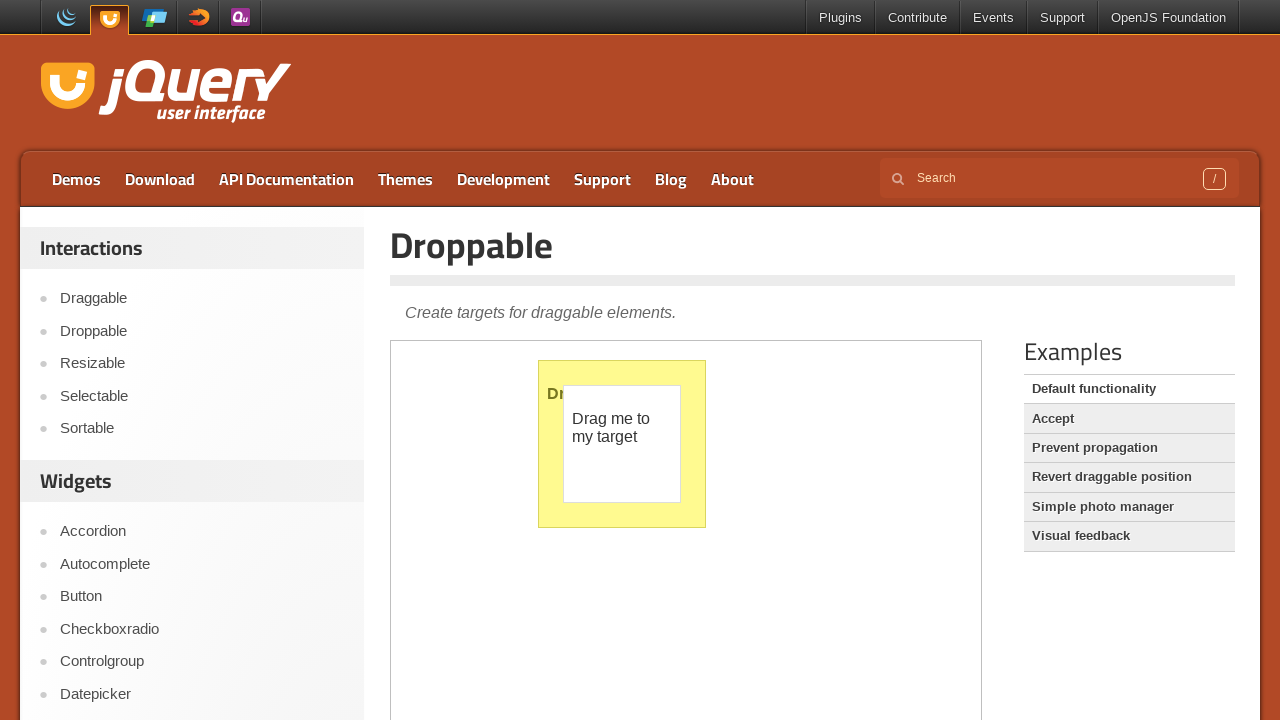